Tests date picker by typing a date directly into the input field

Starting URL: https://demoqa.com/date-picker

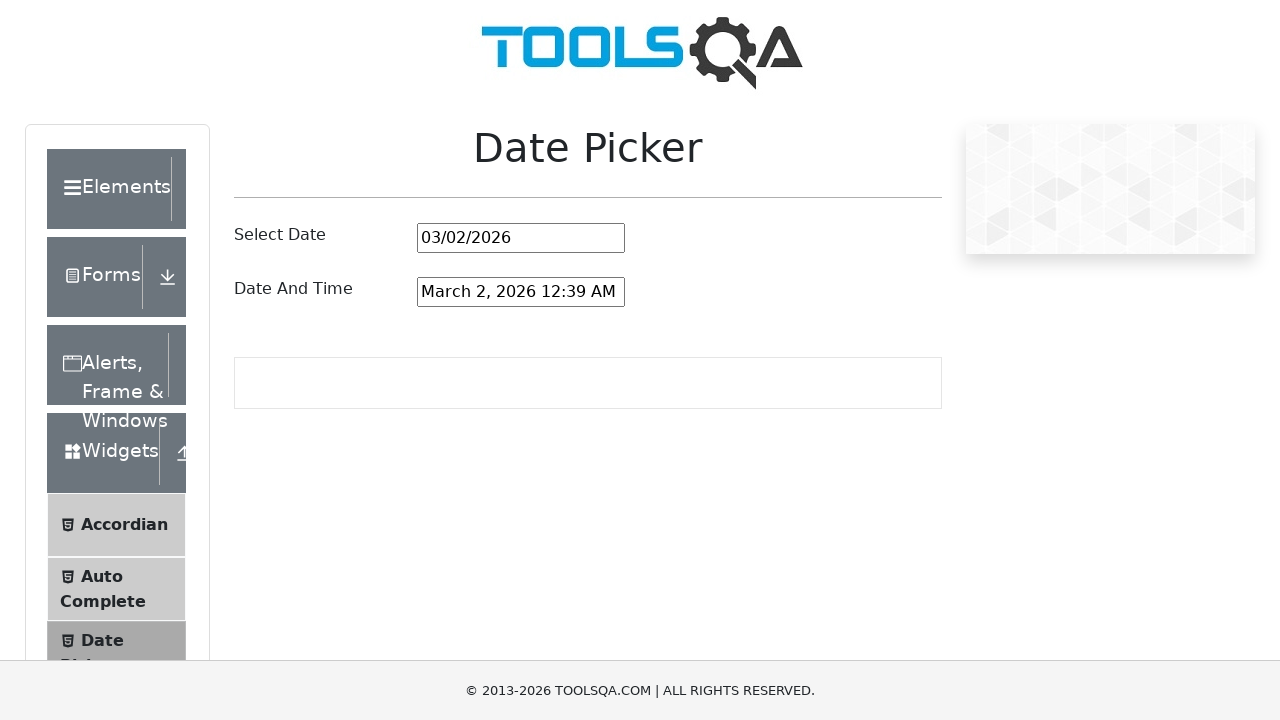

Clicked on the date picker input field at (521, 238) on #datePickerMonthYearInput
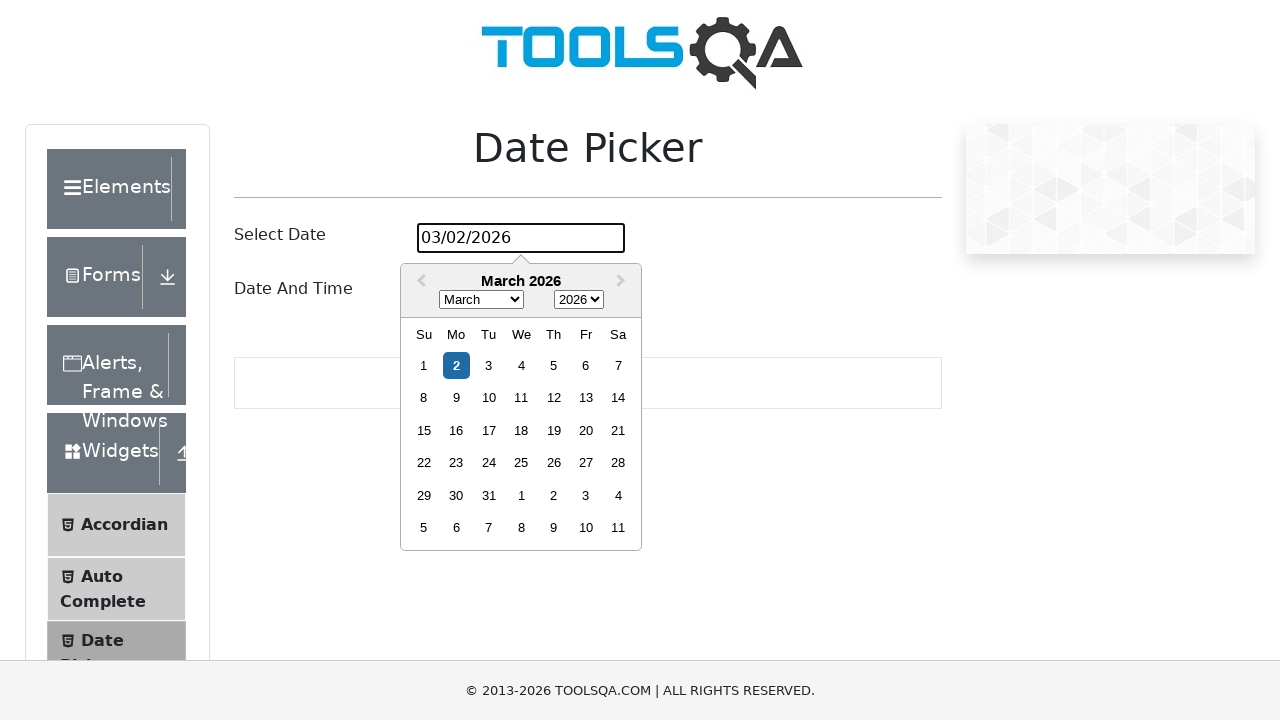

Typed date '07/15/2024' into the date picker input field on #datePickerMonthYearInput
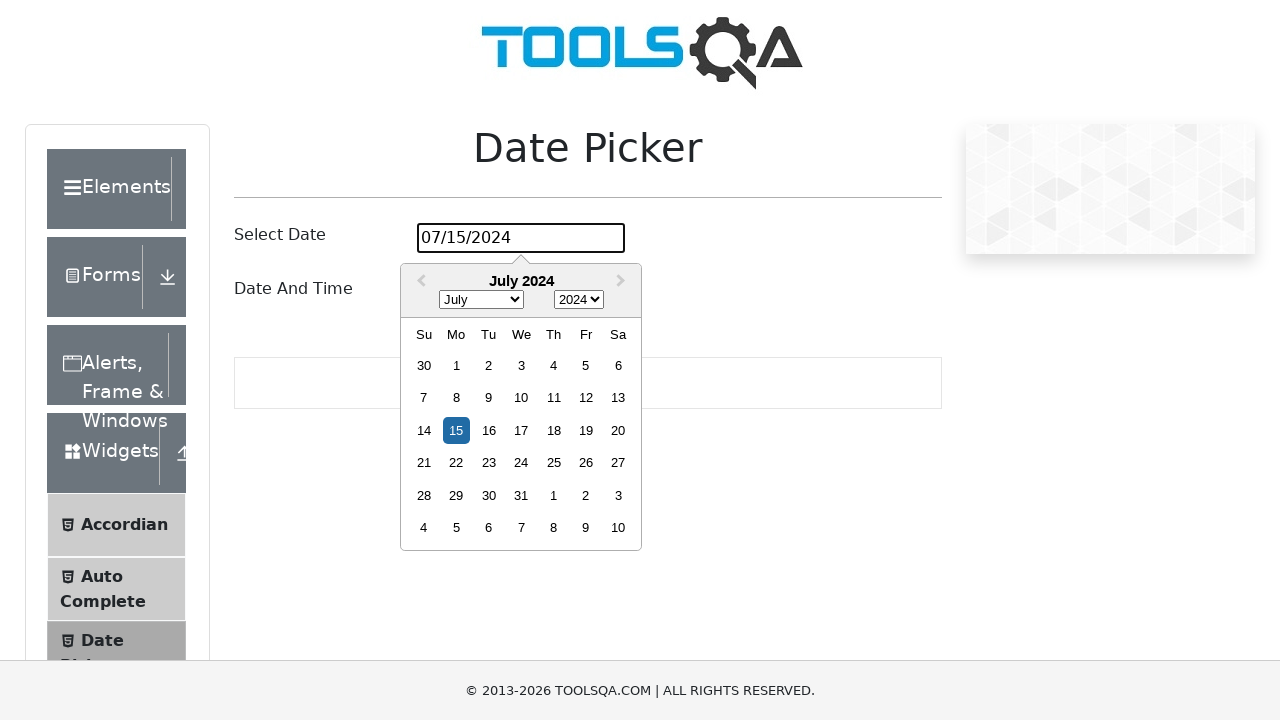

Pressed Enter to confirm the date selection on #datePickerMonthYearInput
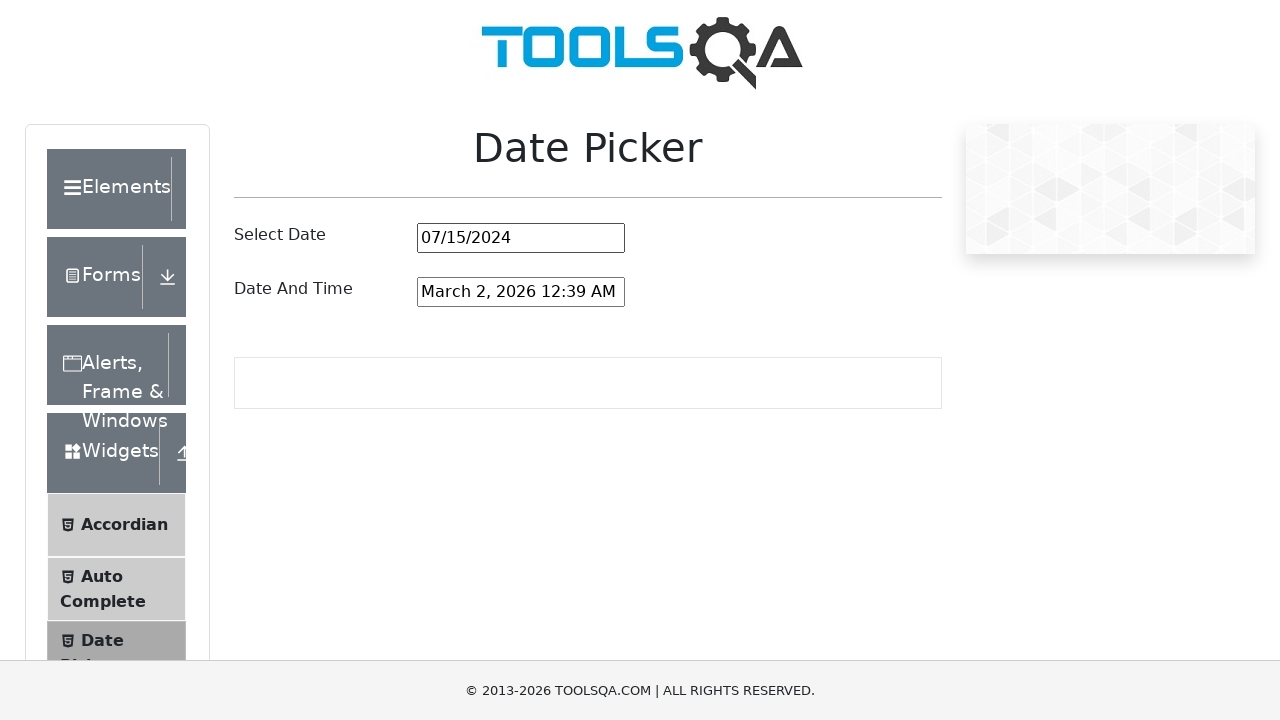

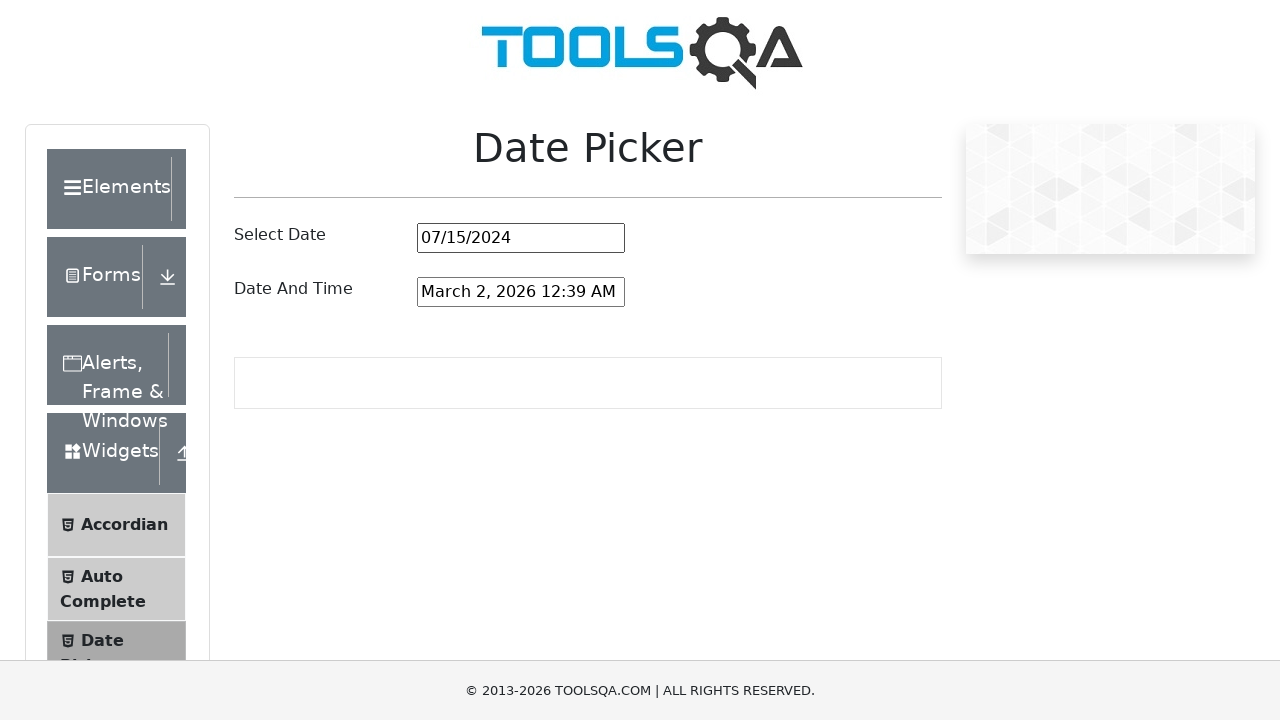